Tests window handle functionality by opening a new window, filling form fields in the child window, closing it, then returning to the parent window to fill another field

Starting URL: https://www.hyrtutorials.com/p/window-handles-practice.html

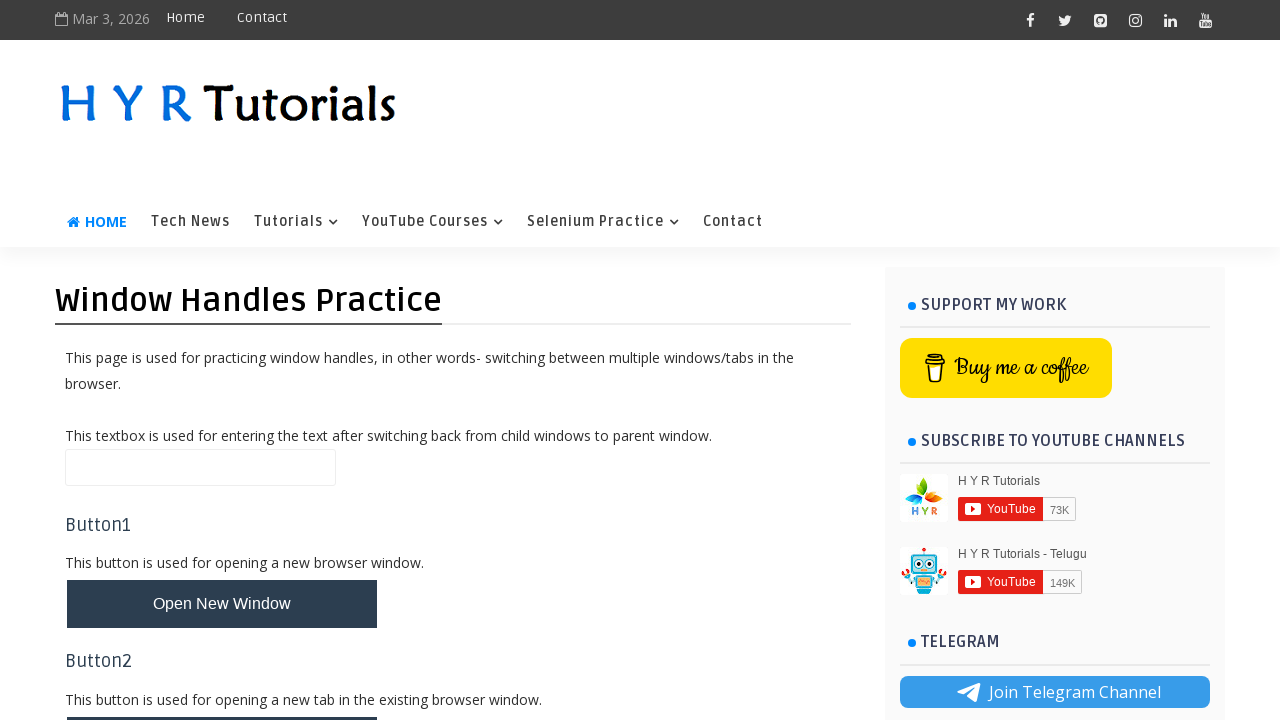

Clicked button to open new window at (222, 604) on #newWindowBtn
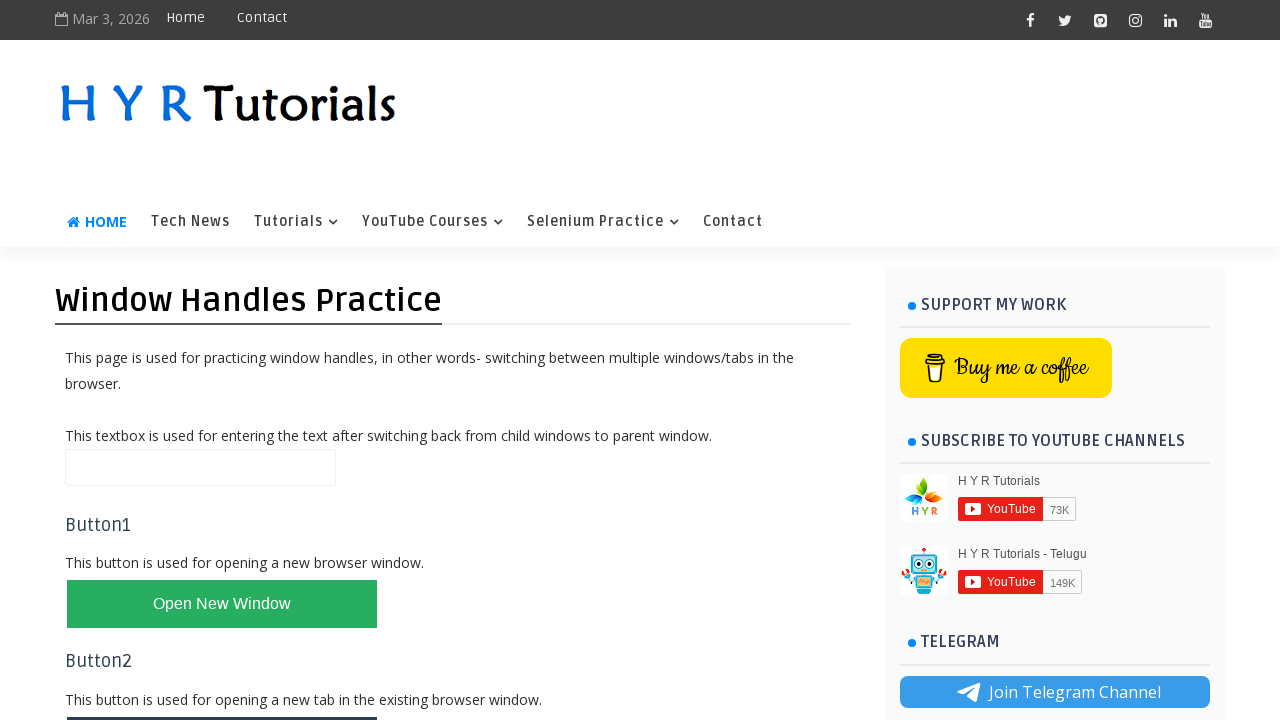

Captured new child window page object
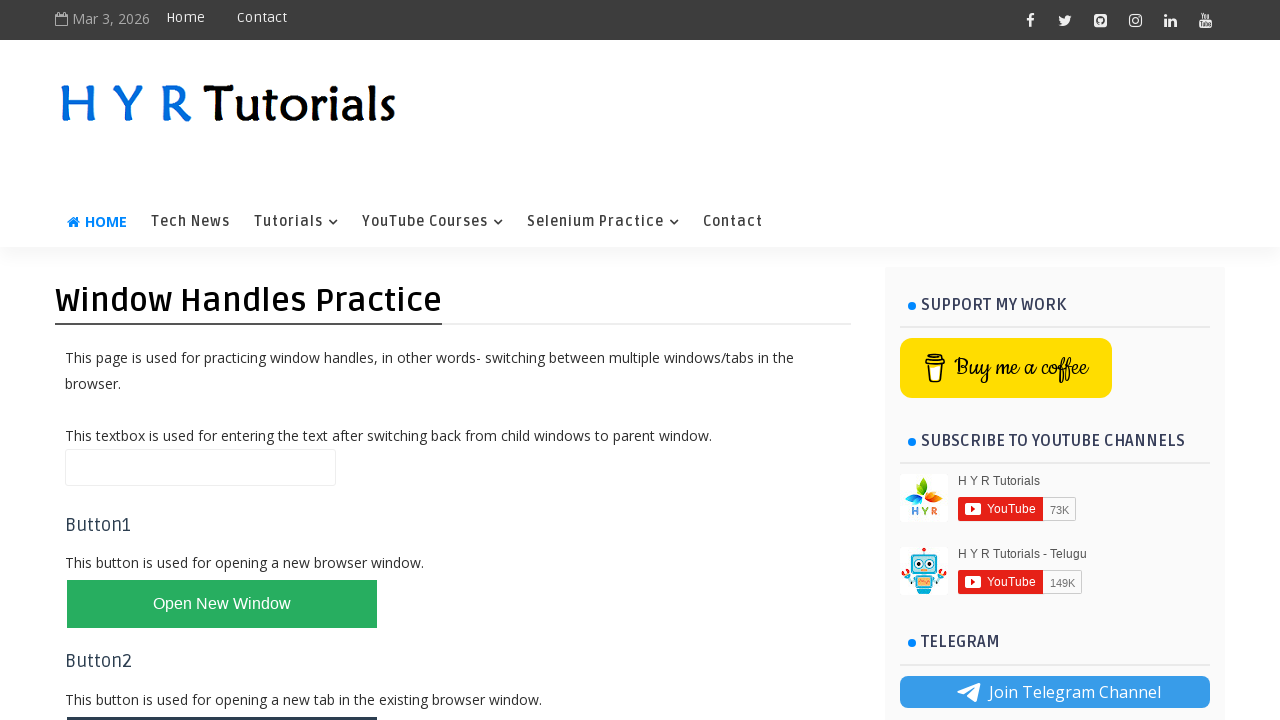

Child window page loaded completely
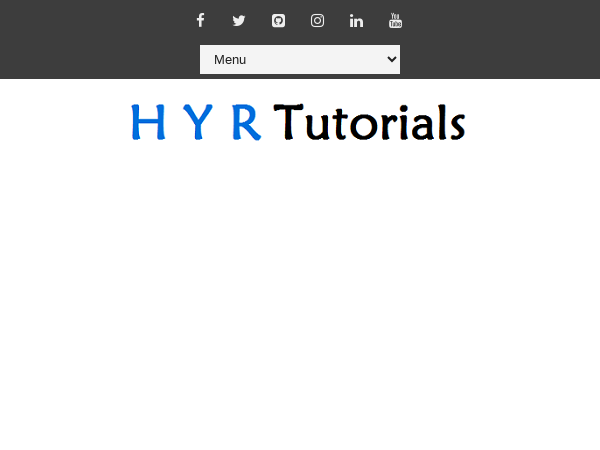

Filled first name field with 'Mangesh' in child window on #firstName
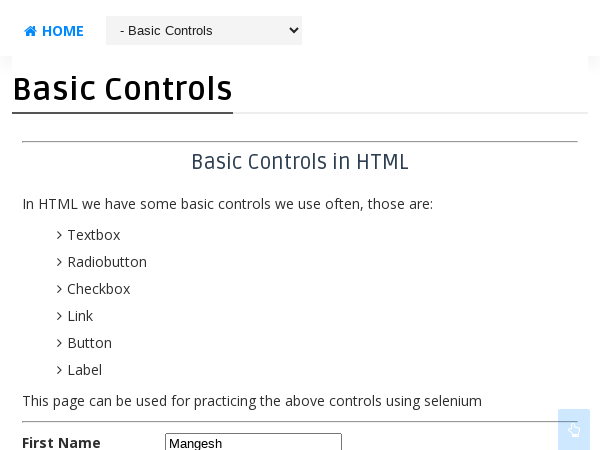

Filled last name field with 'Panchwagh' in child window on #lastName
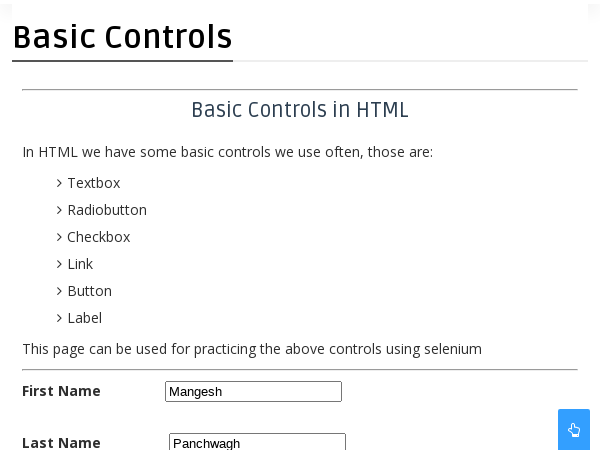

Closed child window
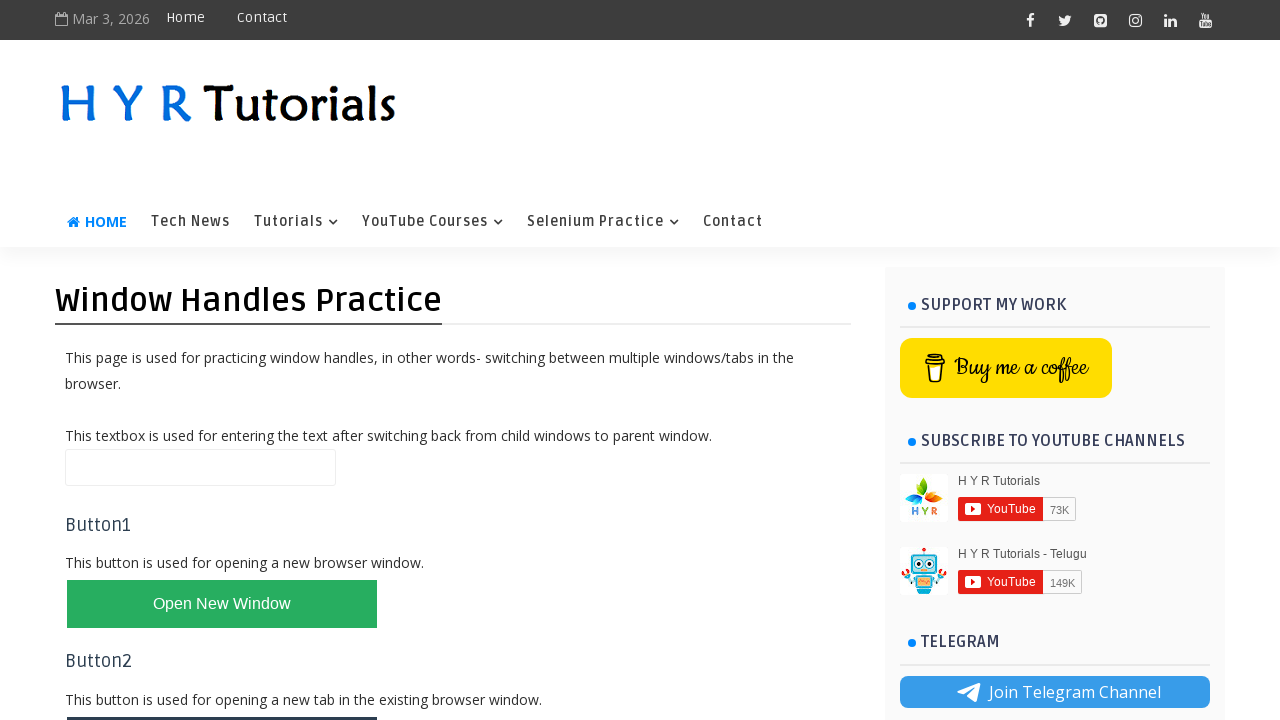

Filled name field with 'Reddy' in parent window on #name
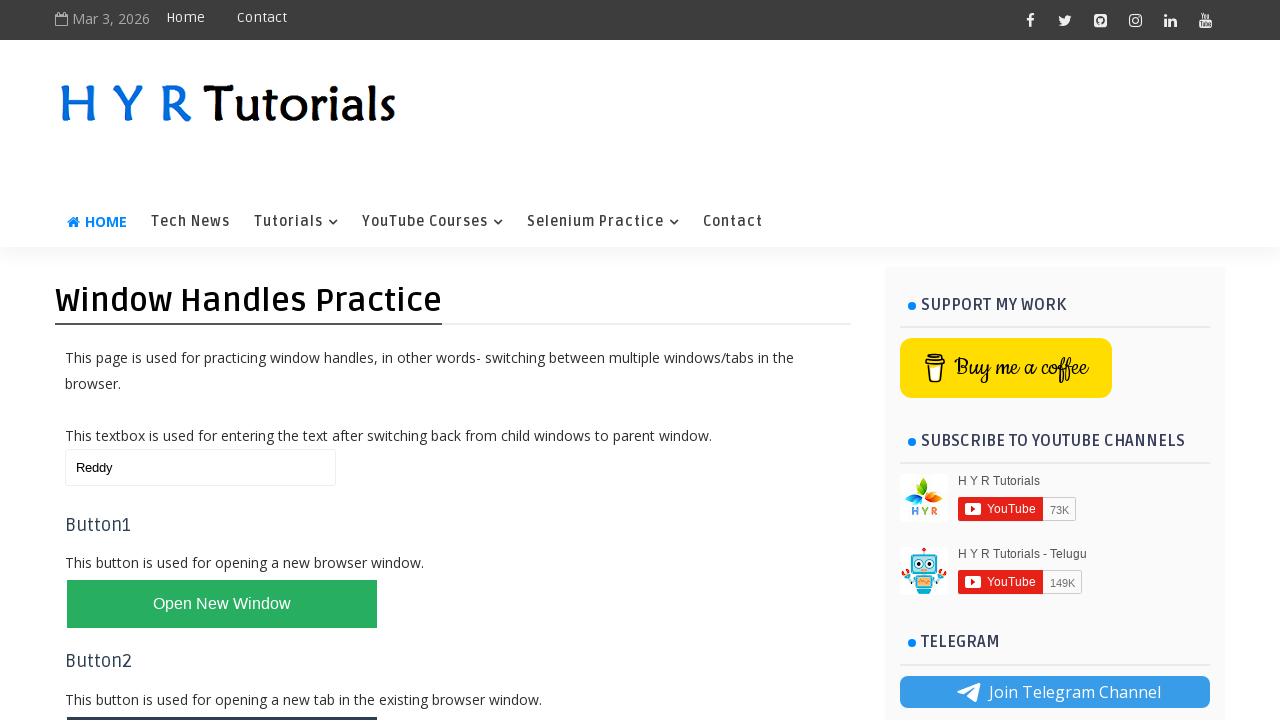

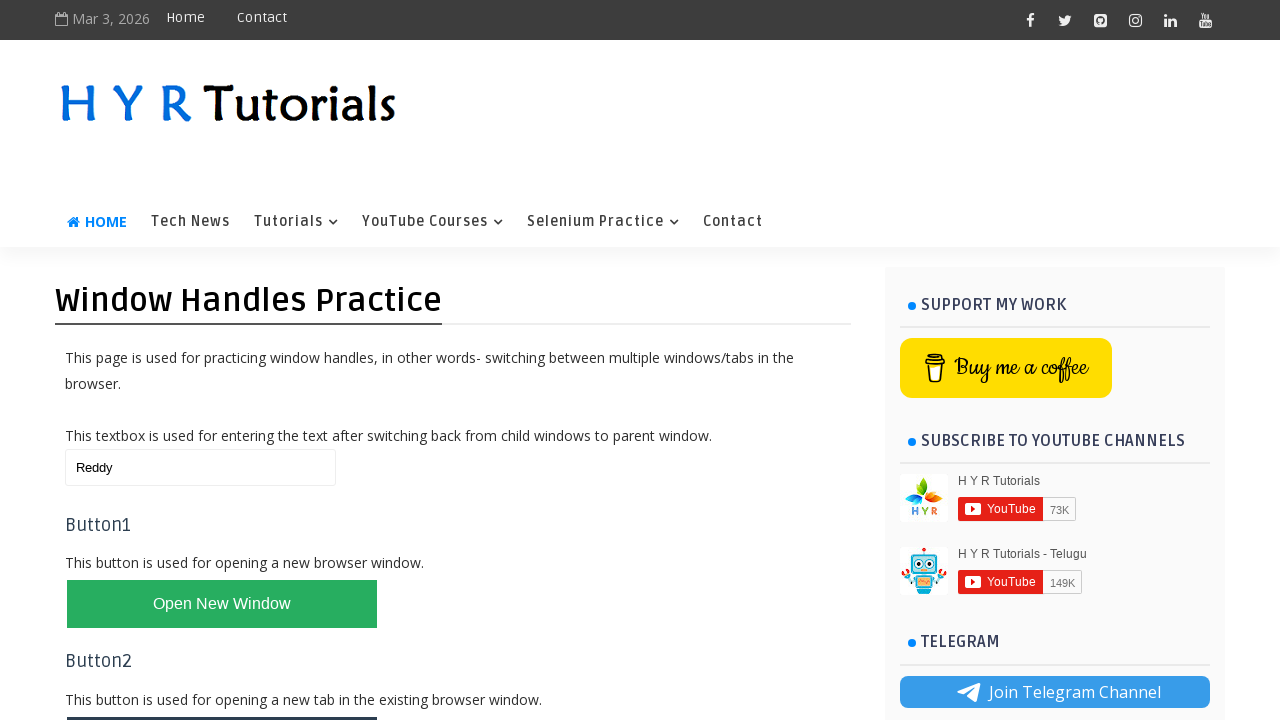